Tests autocomplete/autosuggest functionality by typing a partial value and navigating through suggestions using keyboard arrow keys

Starting URL: https://rahulshettyacademy.com/AutomationPractice

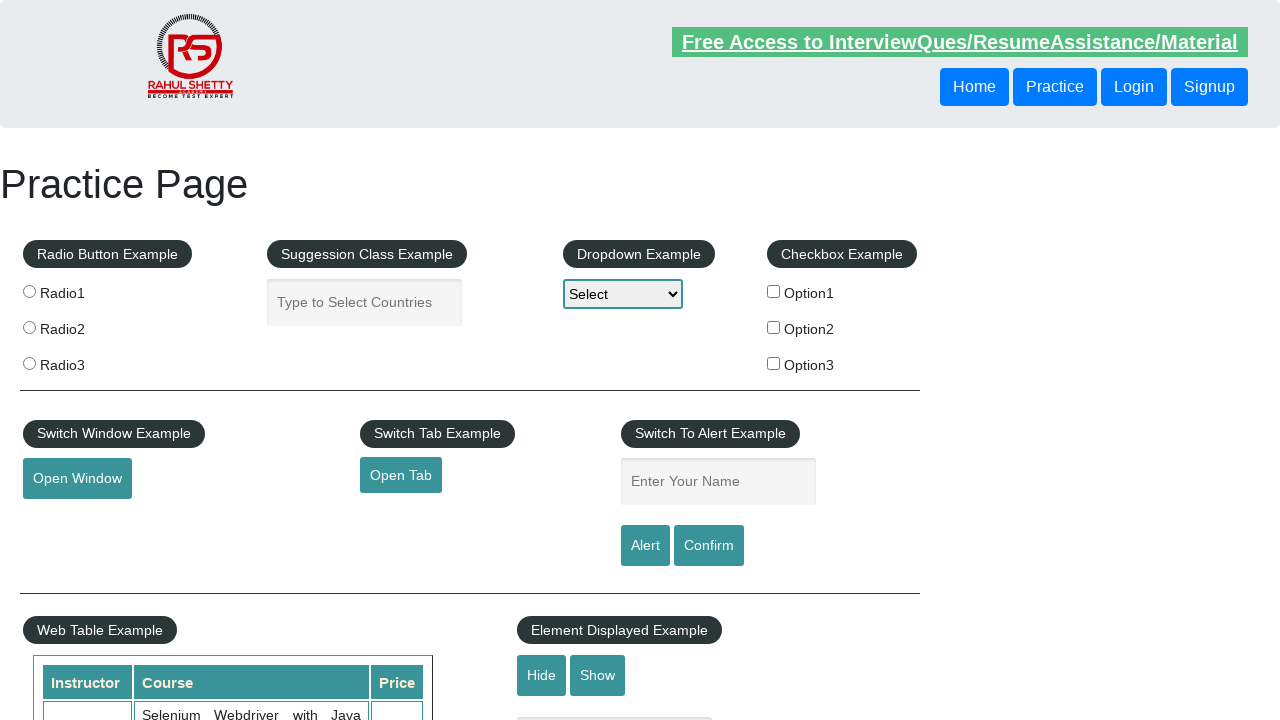

Typed 'Ind' into autocomplete field to trigger suggestions on #autocomplete
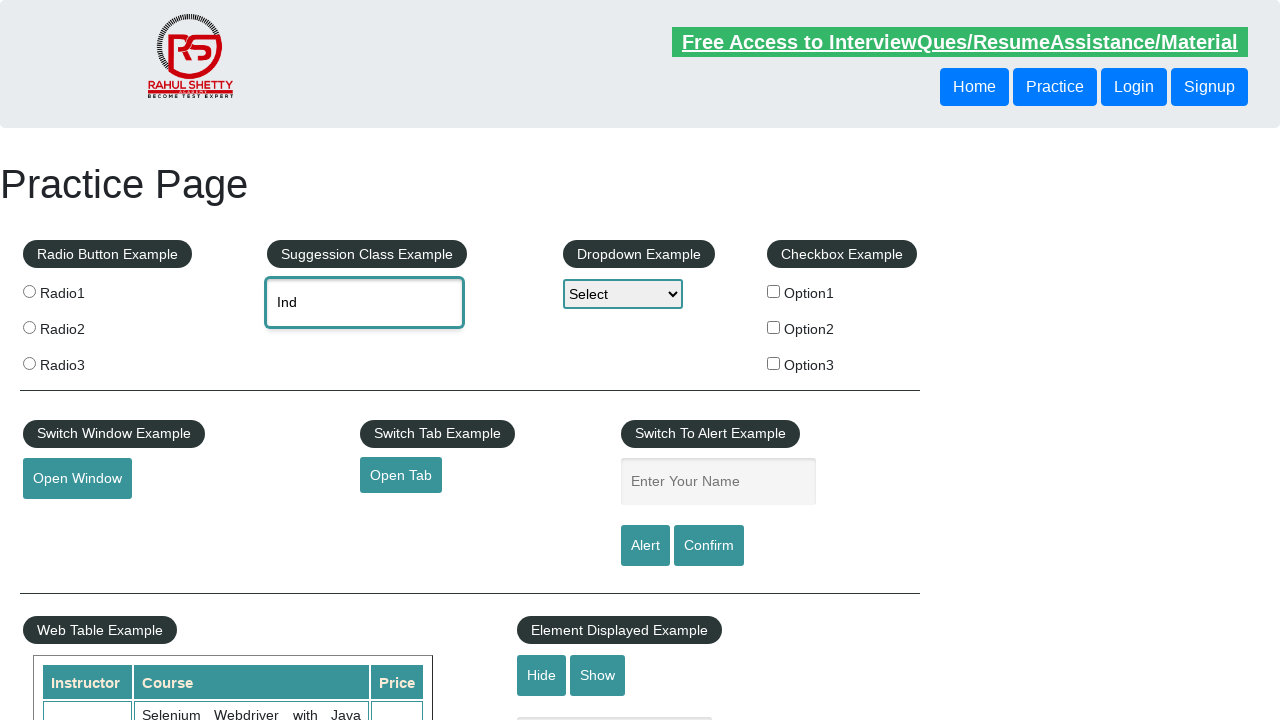

Waited for autosuggest dropdown to appear
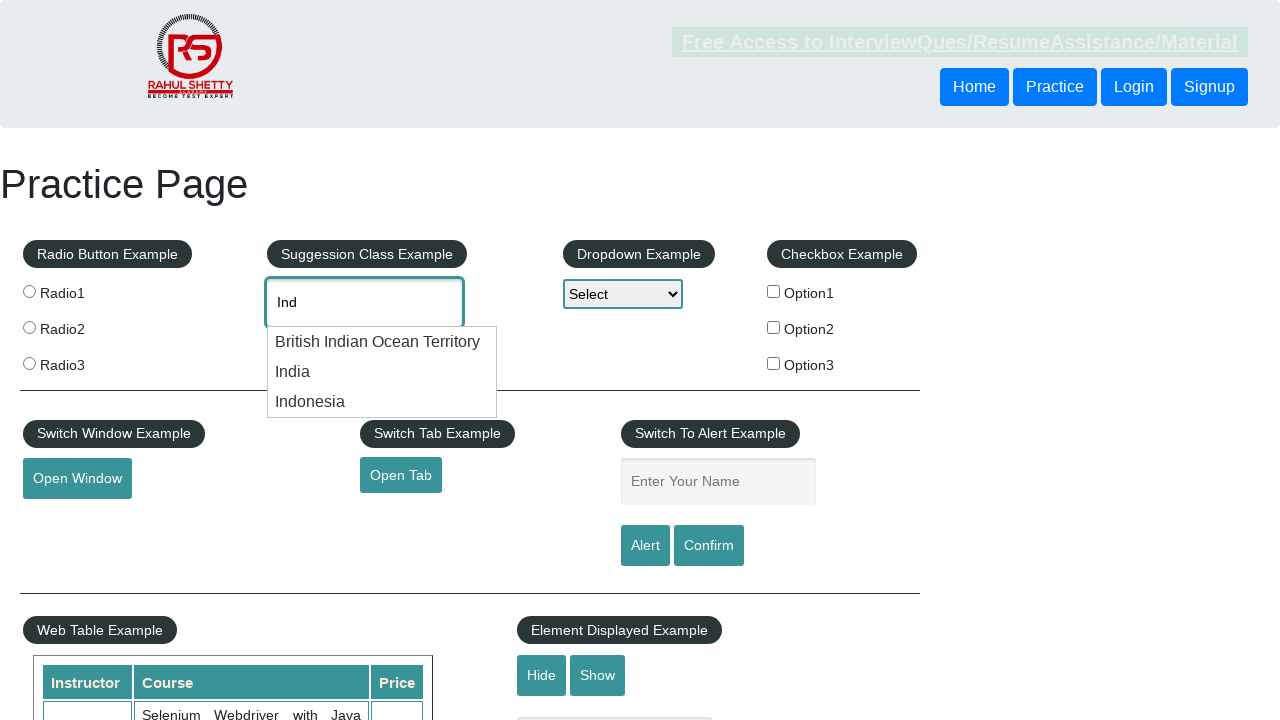

Pressed ArrowDown to navigate to first suggestion on #autocomplete
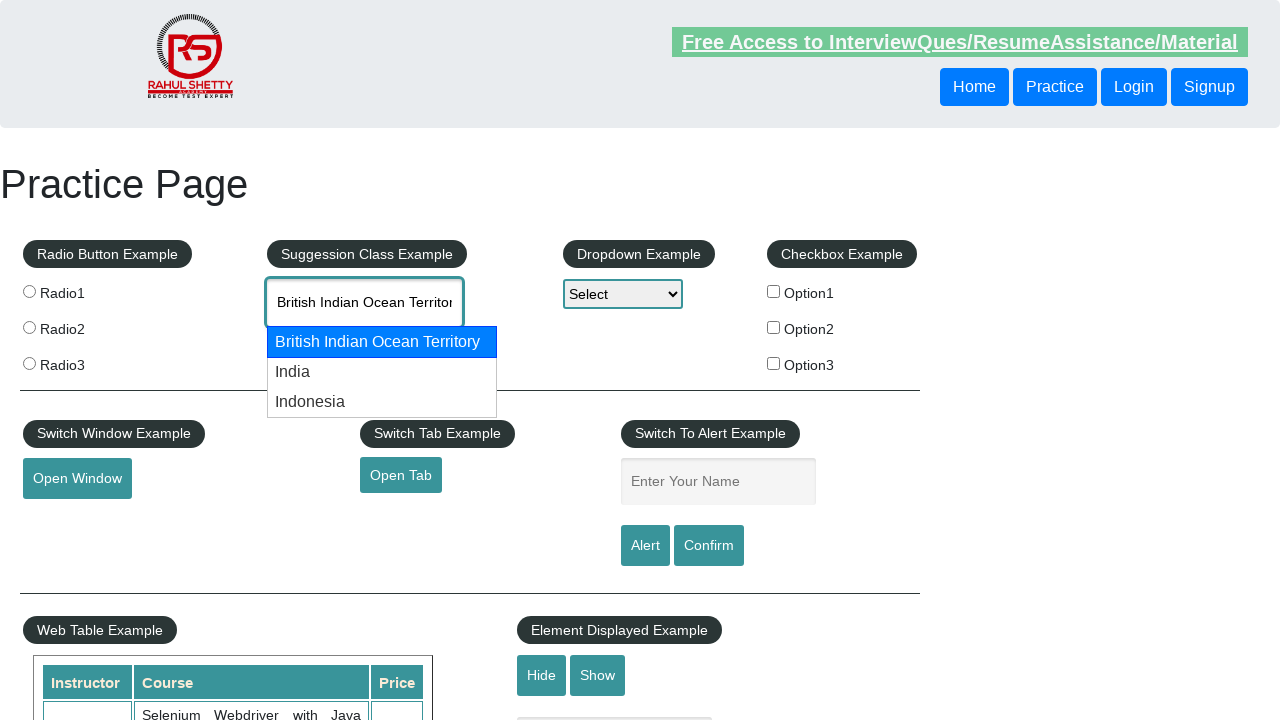

Pressed ArrowDown to navigate to second suggestion on #autocomplete
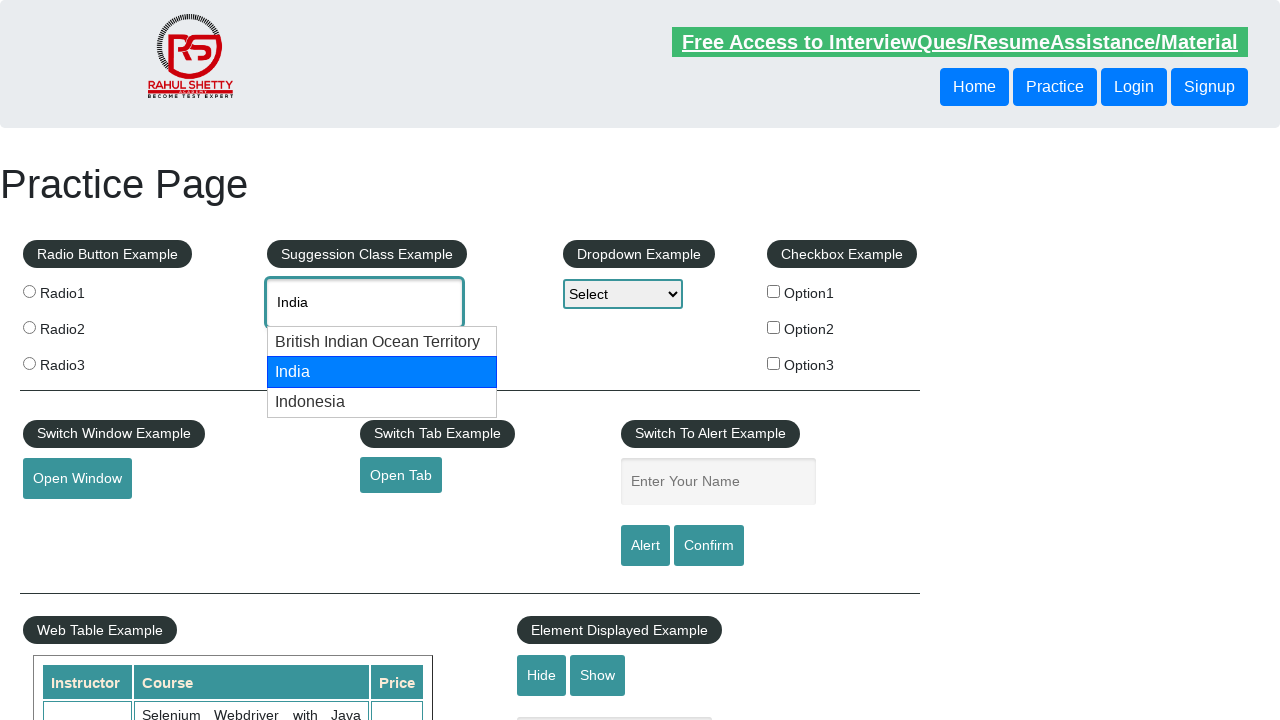

Retrieved selected autocomplete value: 'None'
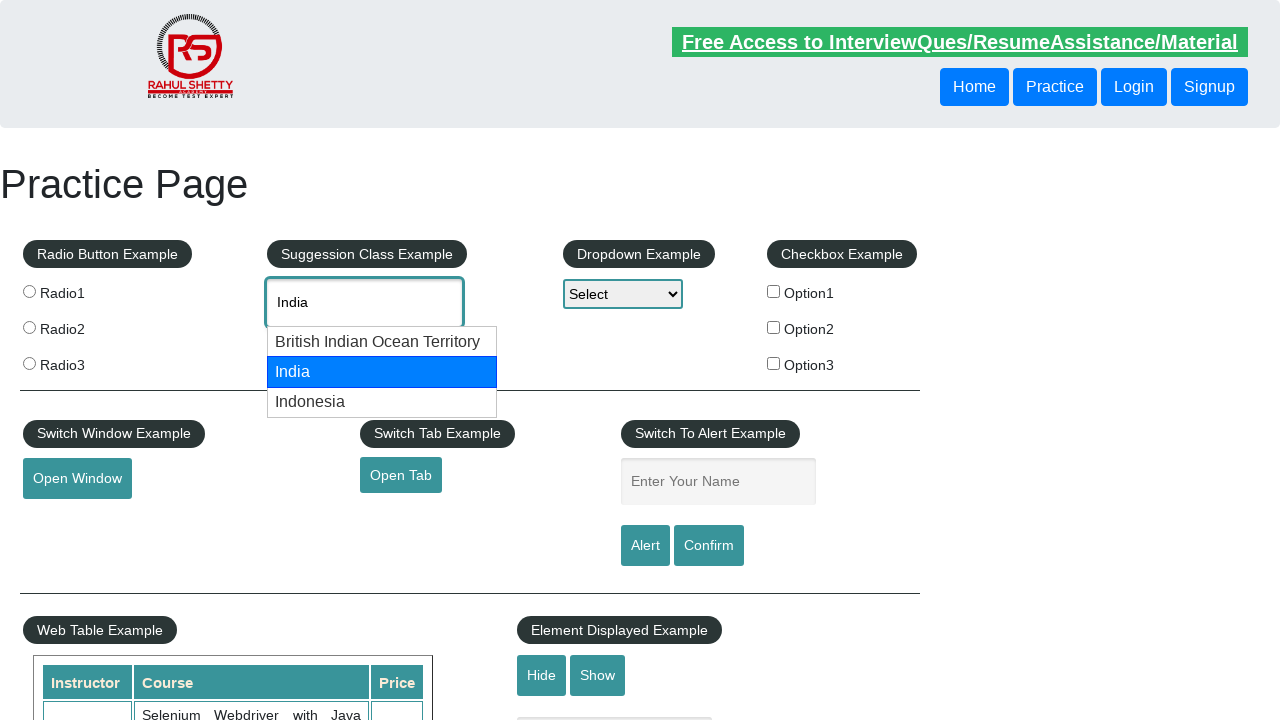

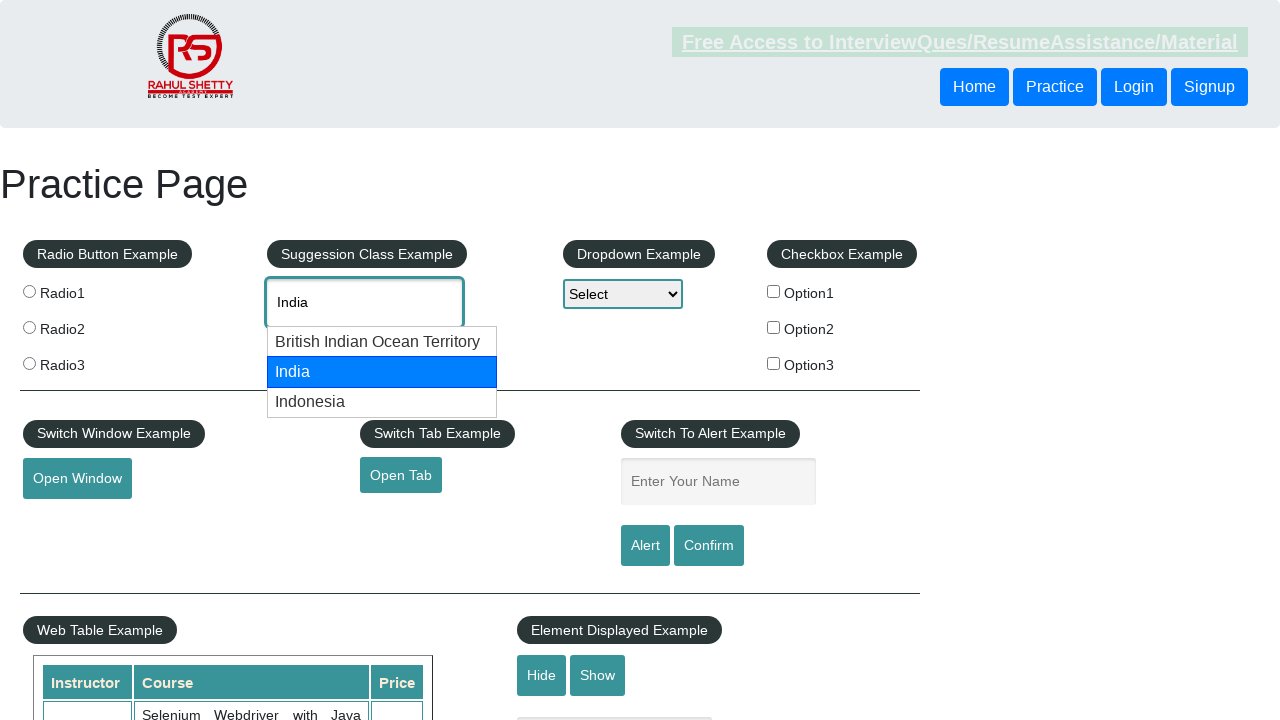